Tests that the Nome field accepts a standard string value

Starting URL: https://tc-1-final-parte1.vercel.app/

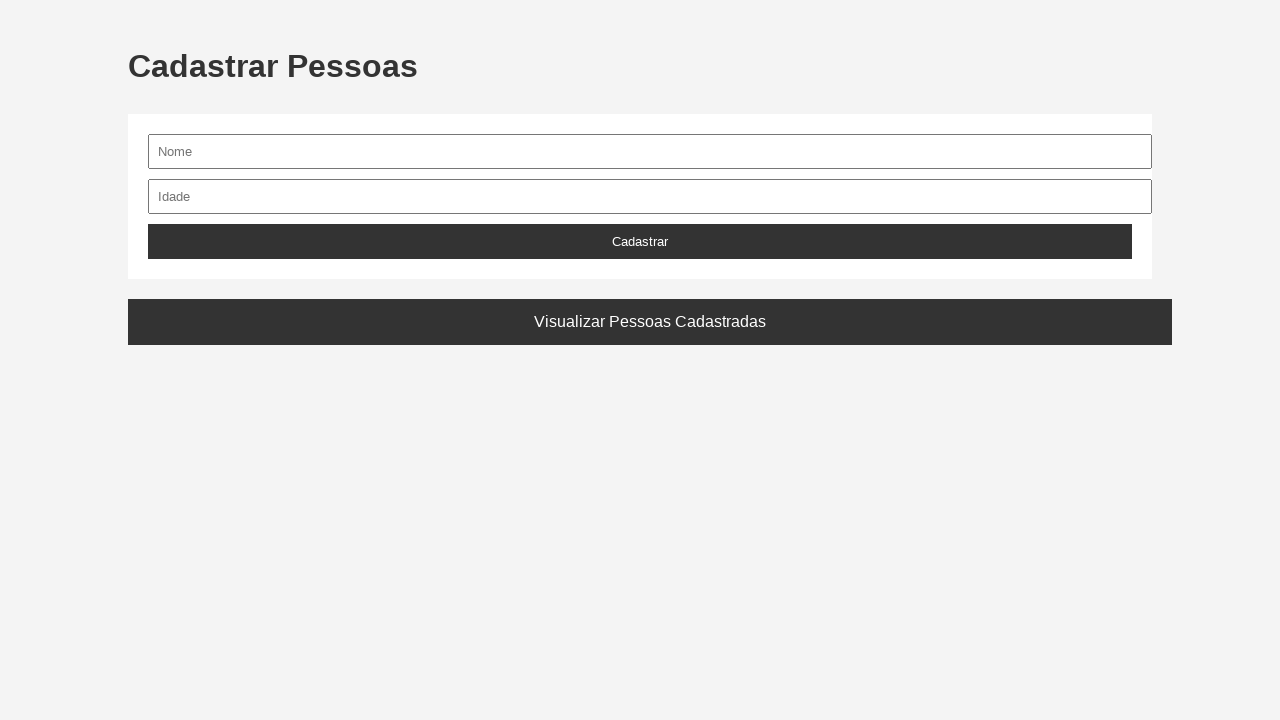

Navigated to application URL
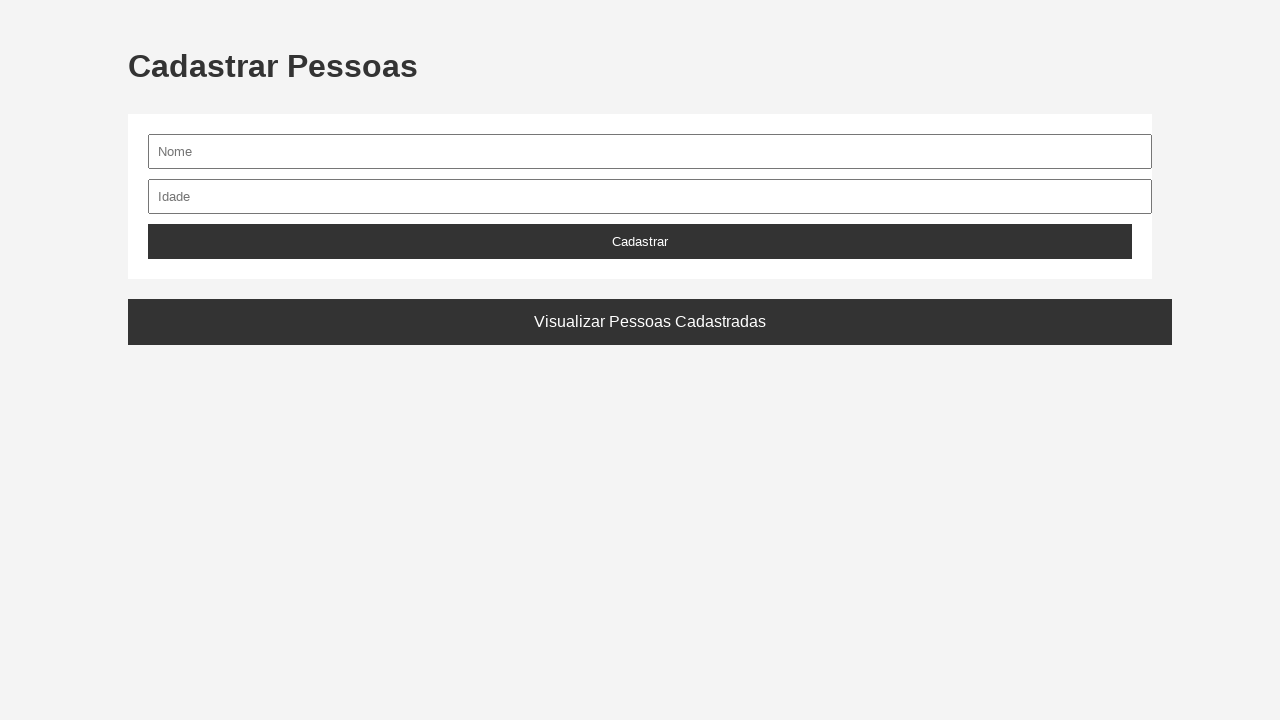

Filled Nome field with standard name 'Tiago' on #nome
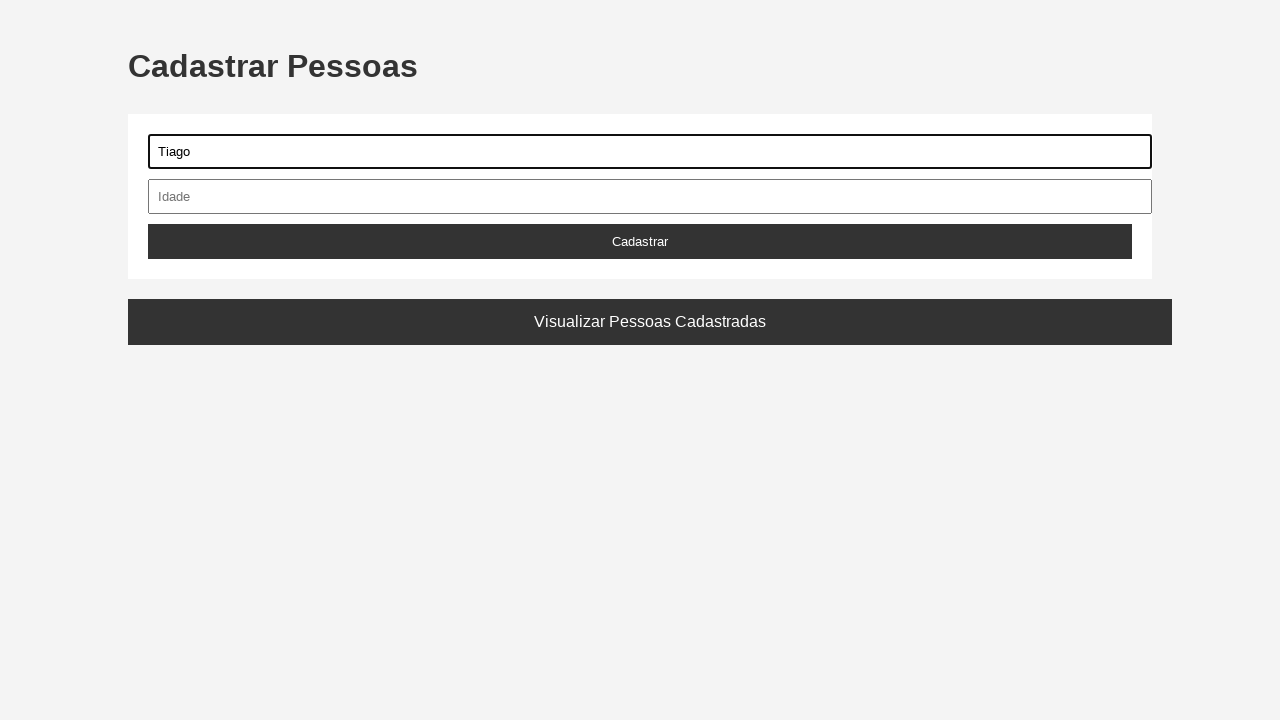

Retrieved current value from Nome field
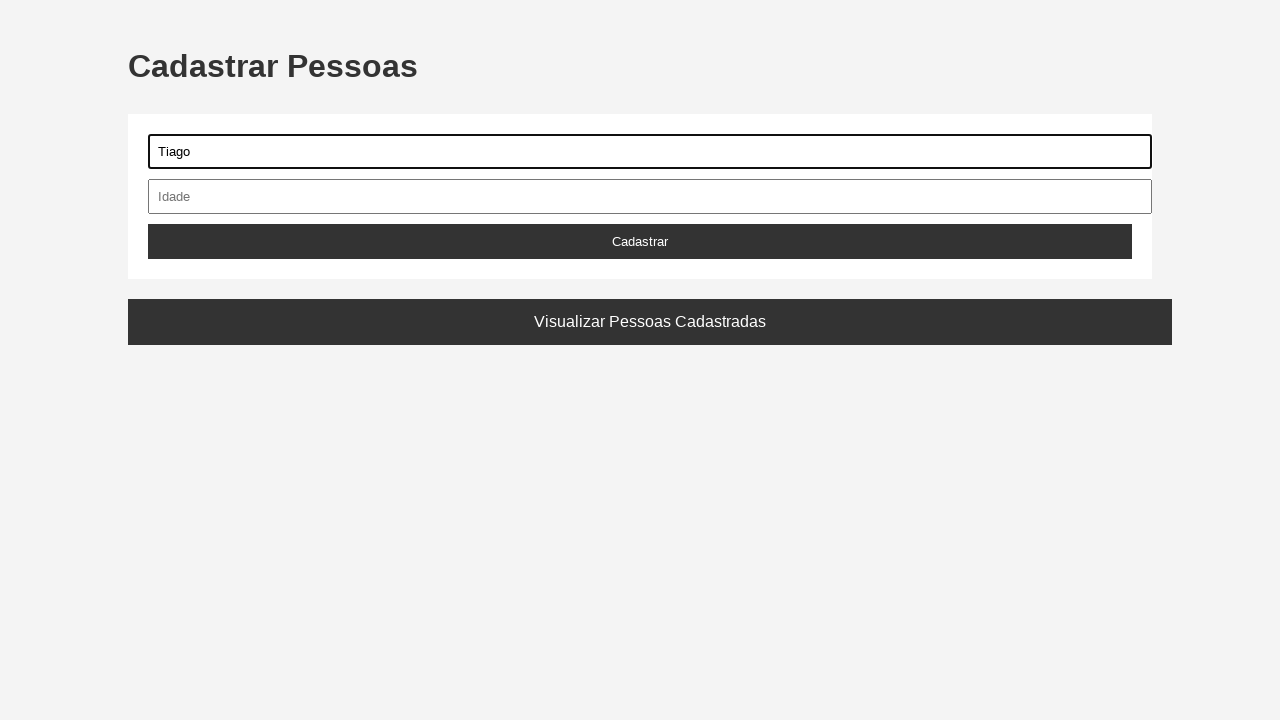

Verified that Nome field contains expected value 'Tiago'
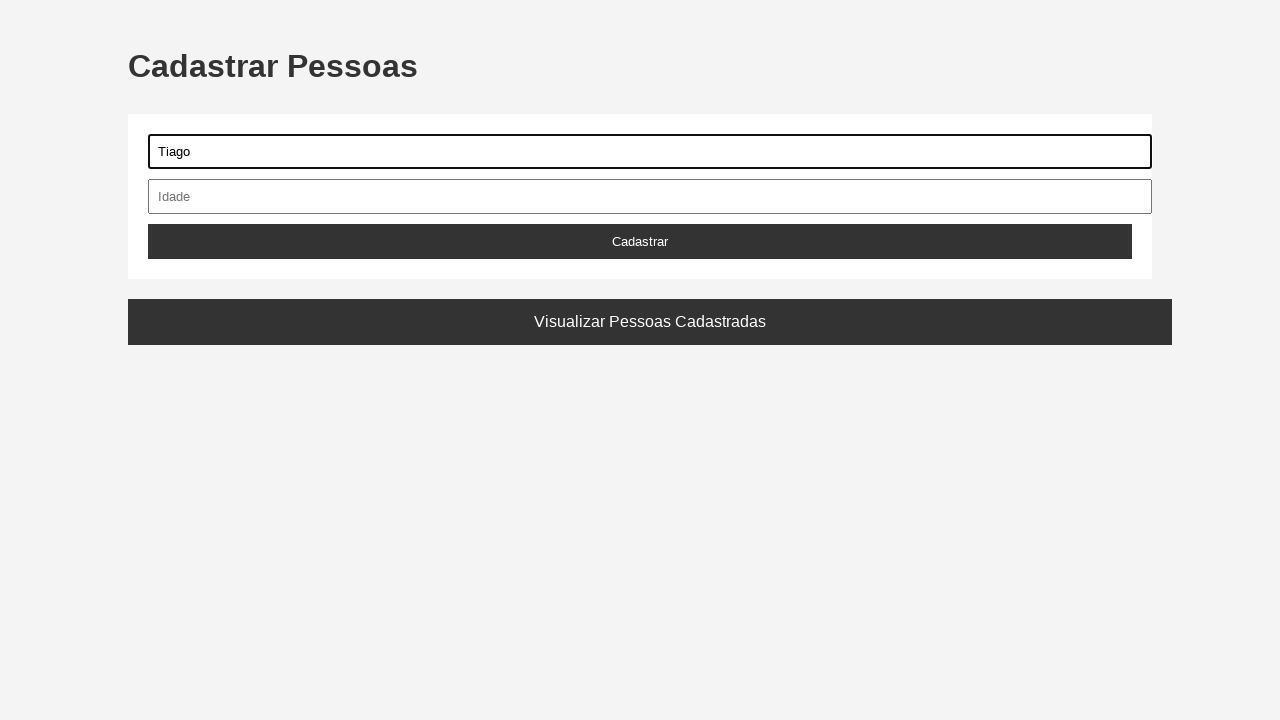

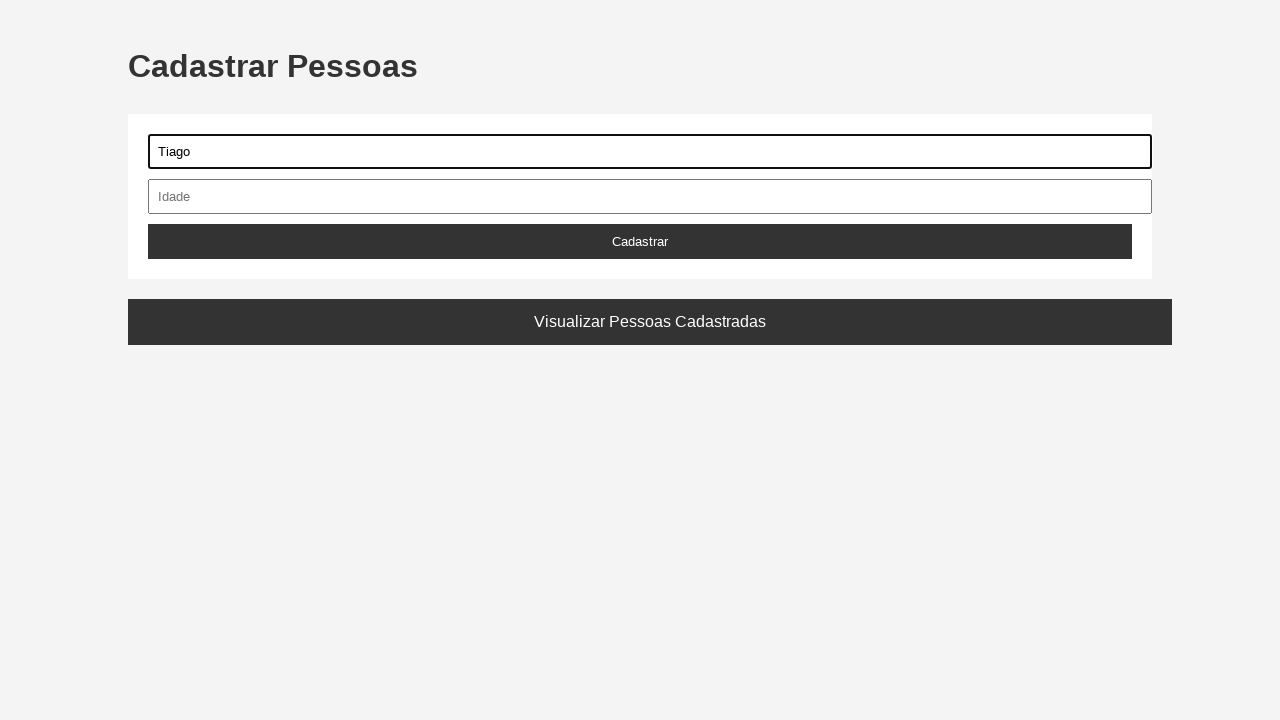